Tests drag and drop functionality by dragging rectangle A to rectangle B's position and verifying the elements swap positions

Starting URL: https://the-internet.herokuapp.com/drag_and_drop

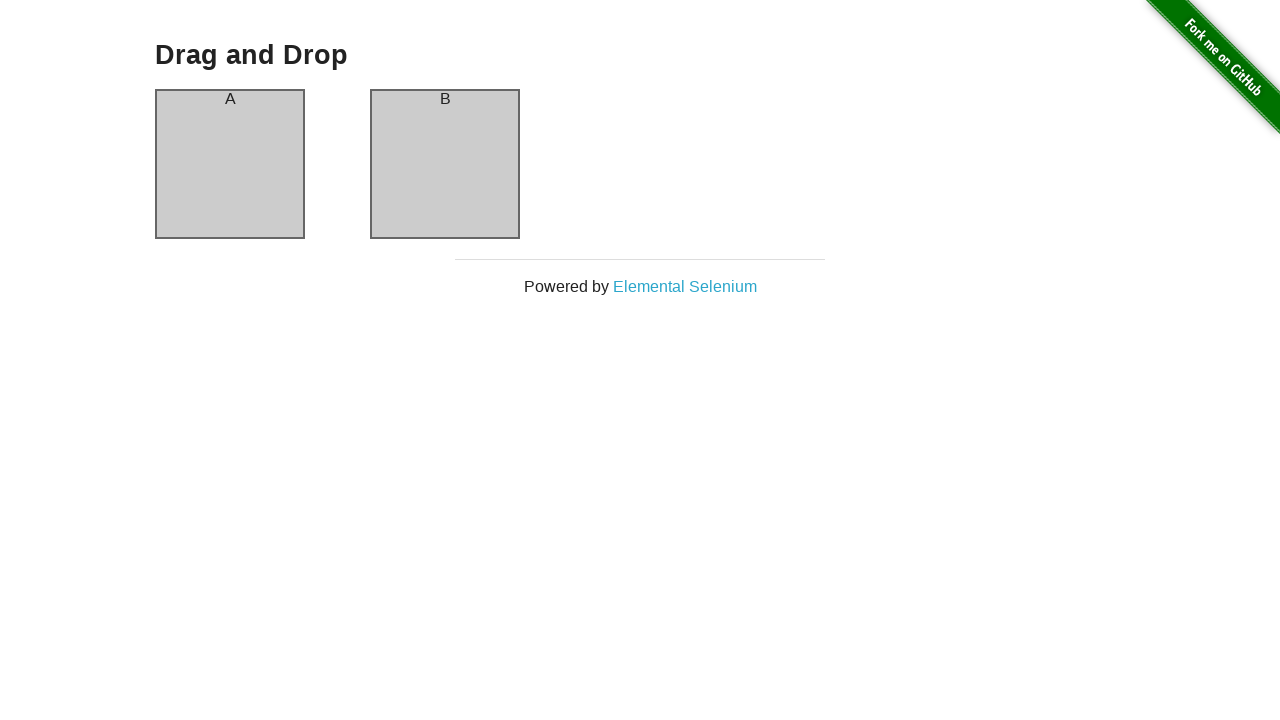

Waited for column A selector to load
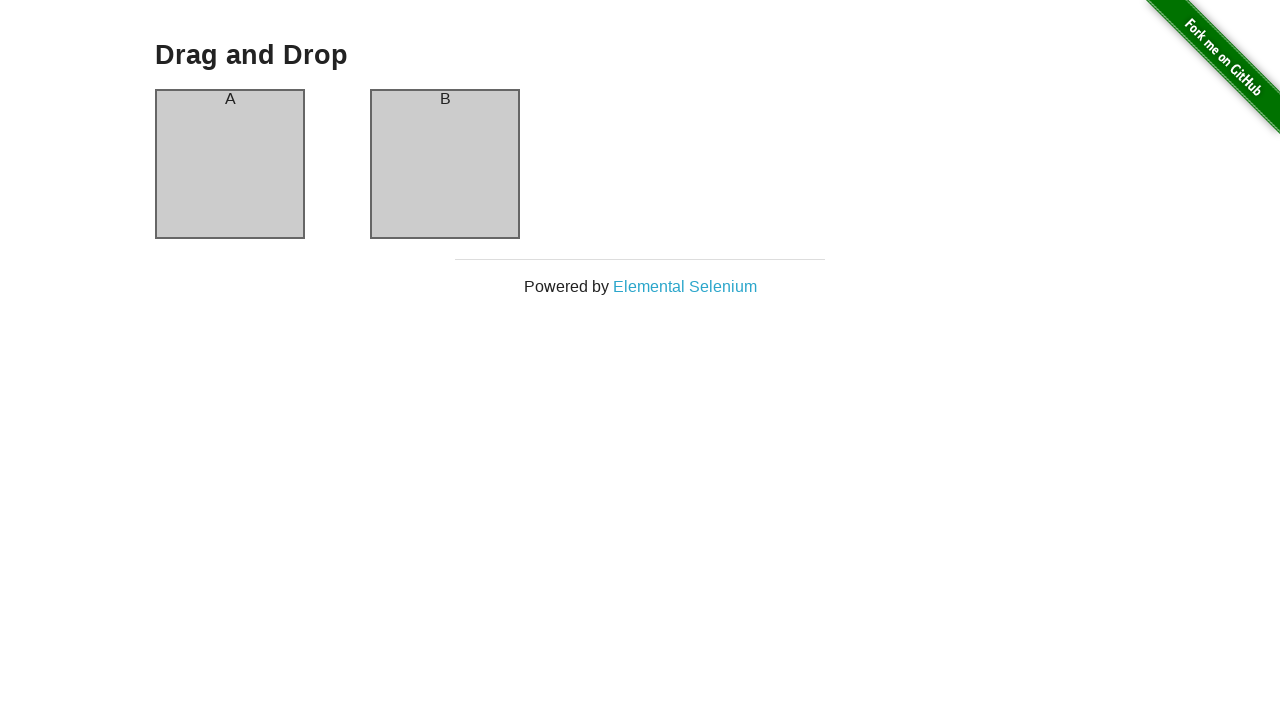

Verified column A contains text 'A'
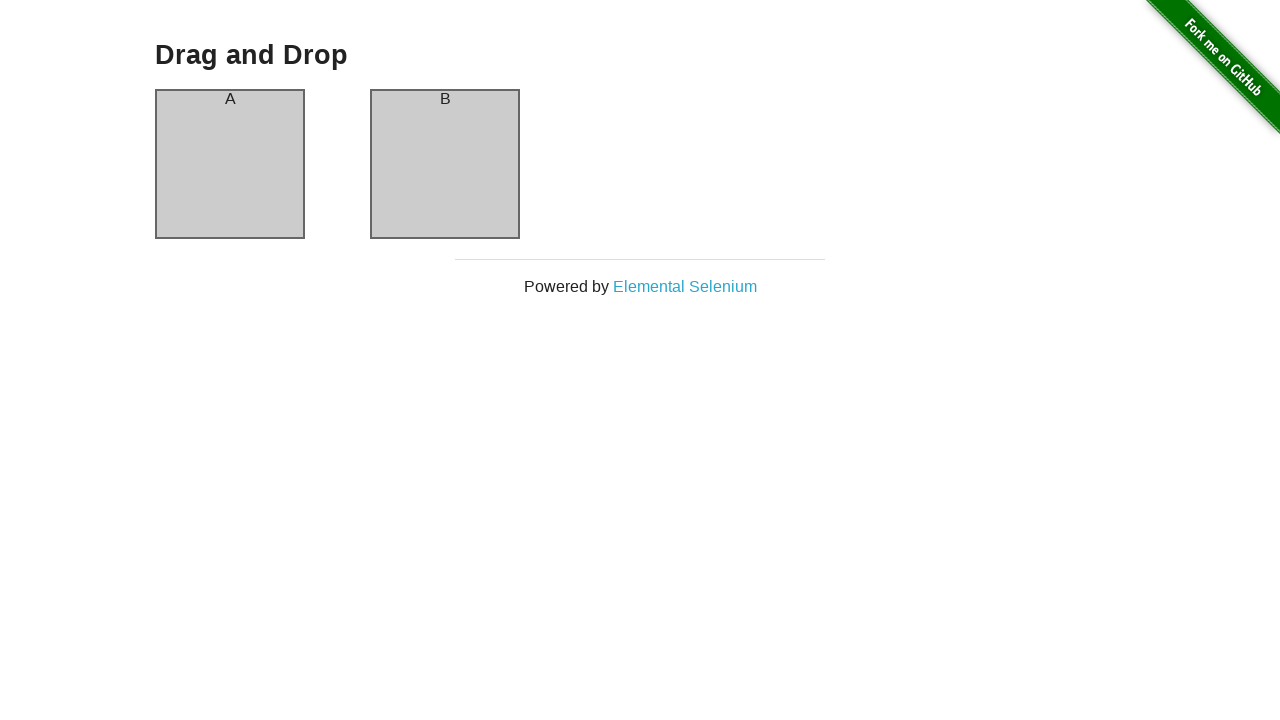

Verified column B contains text 'B'
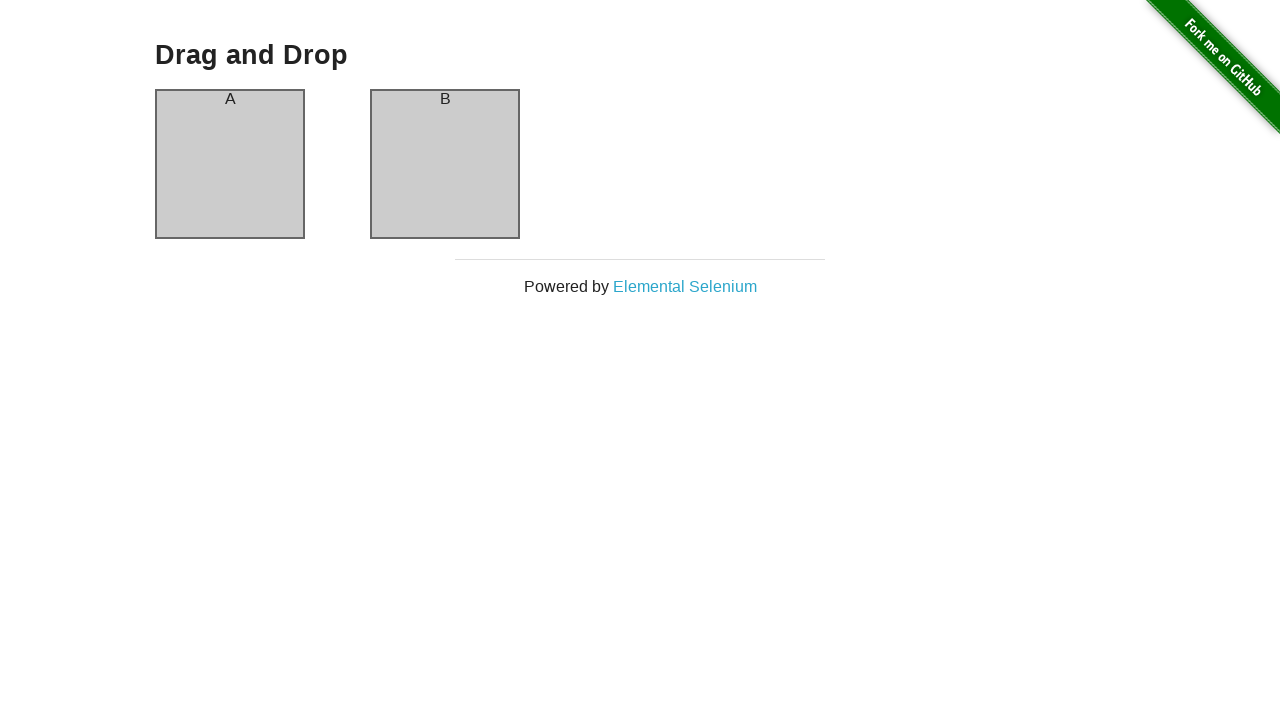

Dragged rectangle A to rectangle B's position at (445, 164)
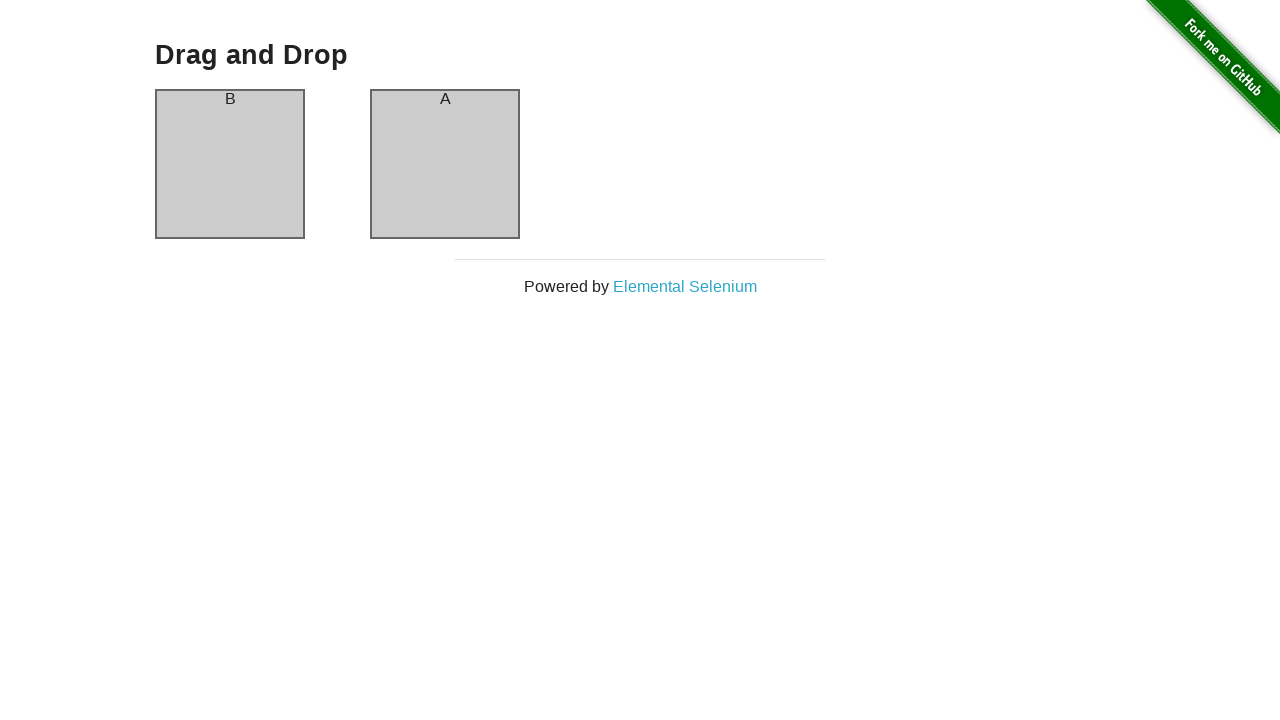

Verified column A now contains text 'B' after swap
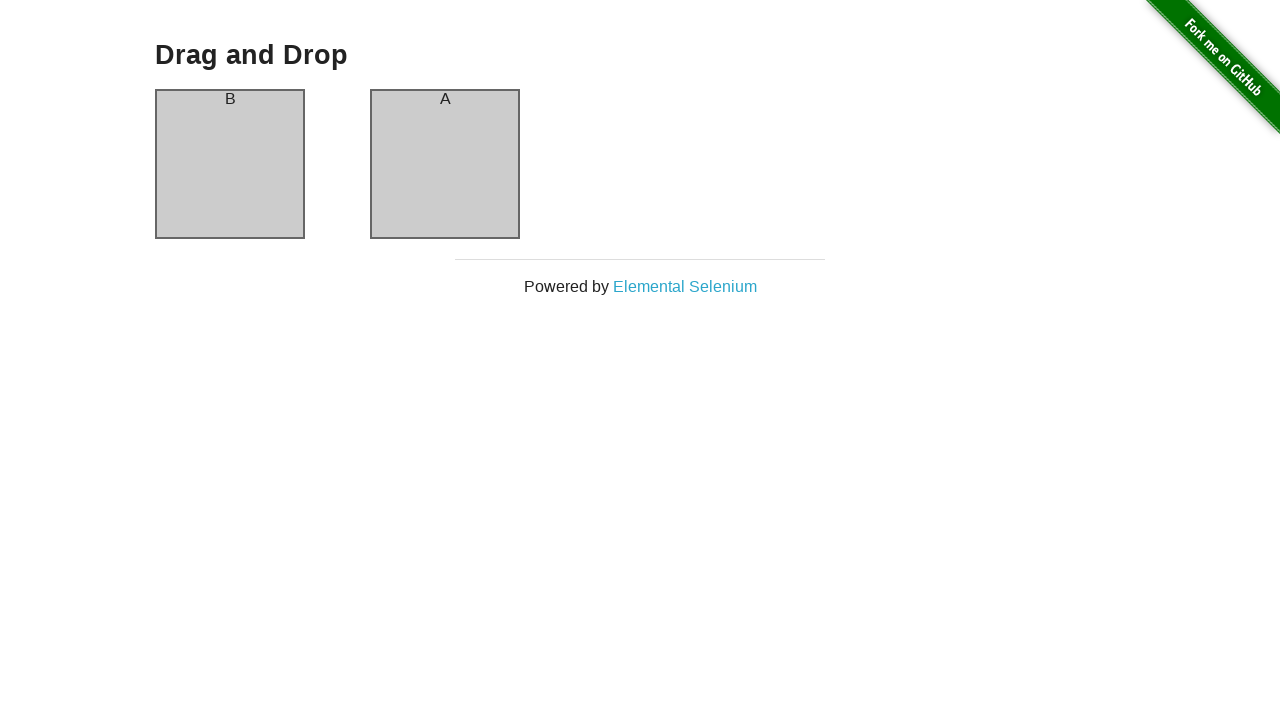

Verified column B now contains text 'A' after swap - drag and drop test successful
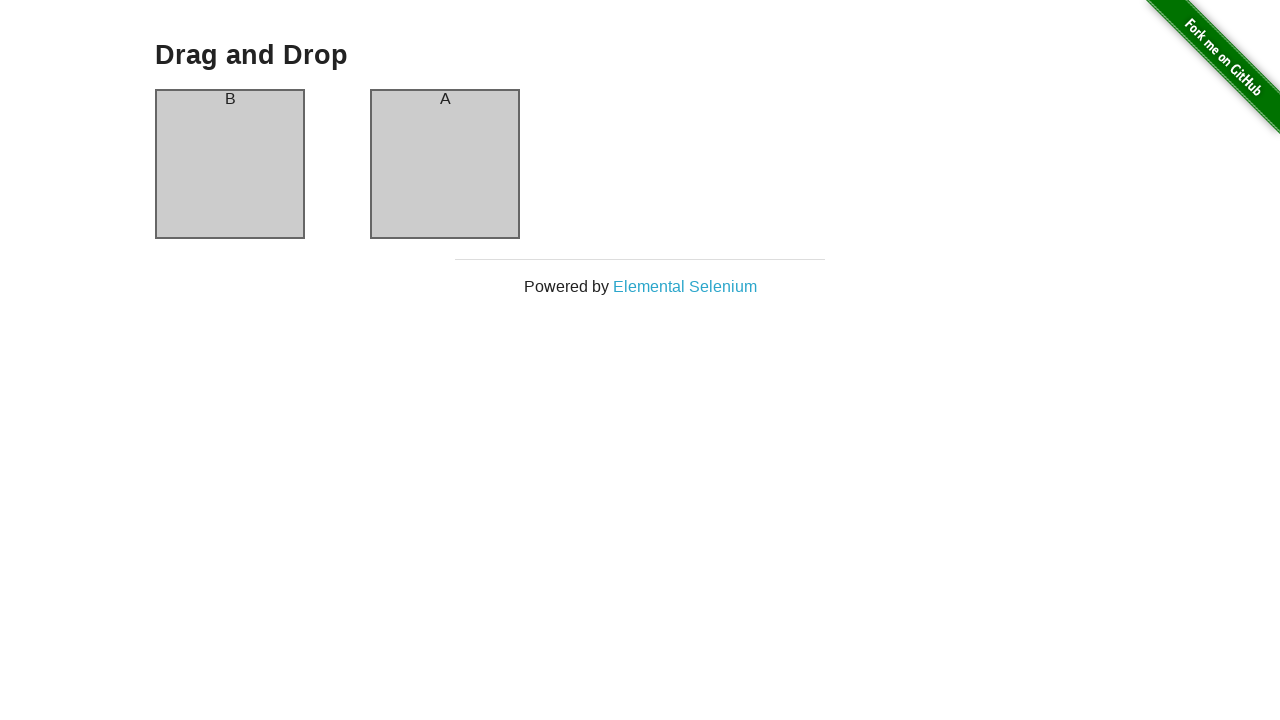

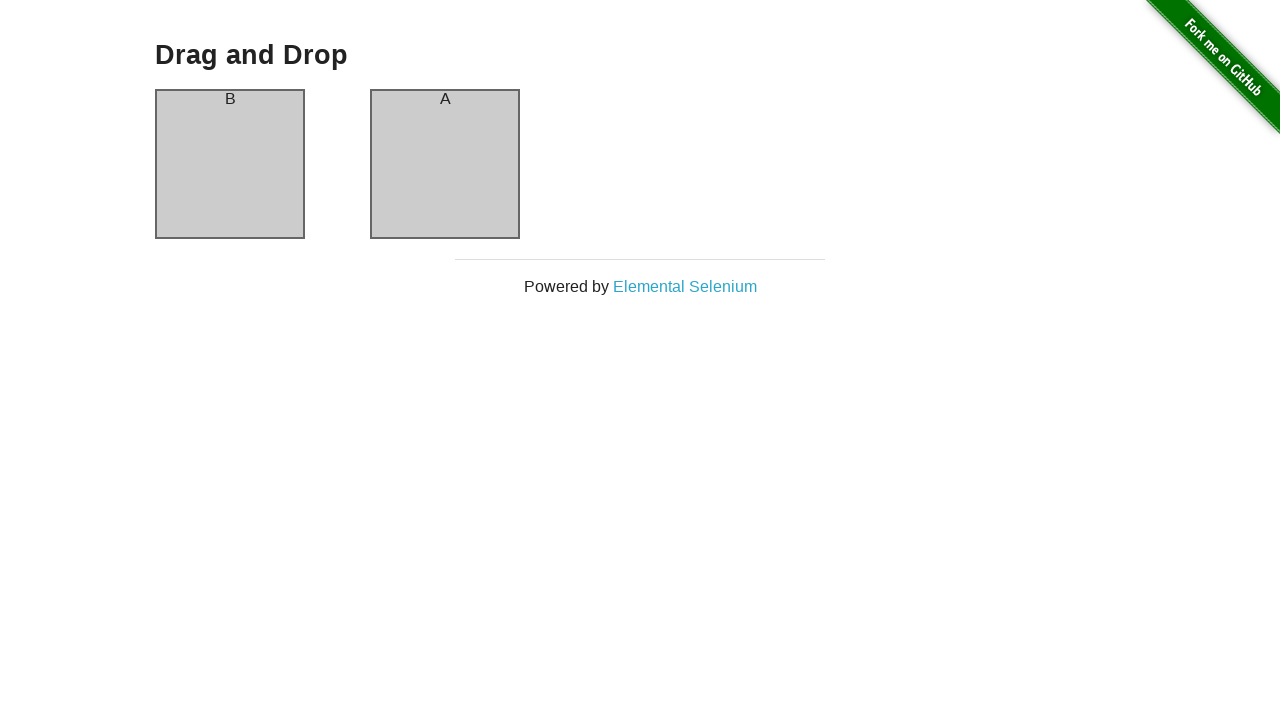